Tests prompt alert by entering a name and clicking OK, then verifying the entered name is displayed.

Starting URL: https://demoqa.com/alerts

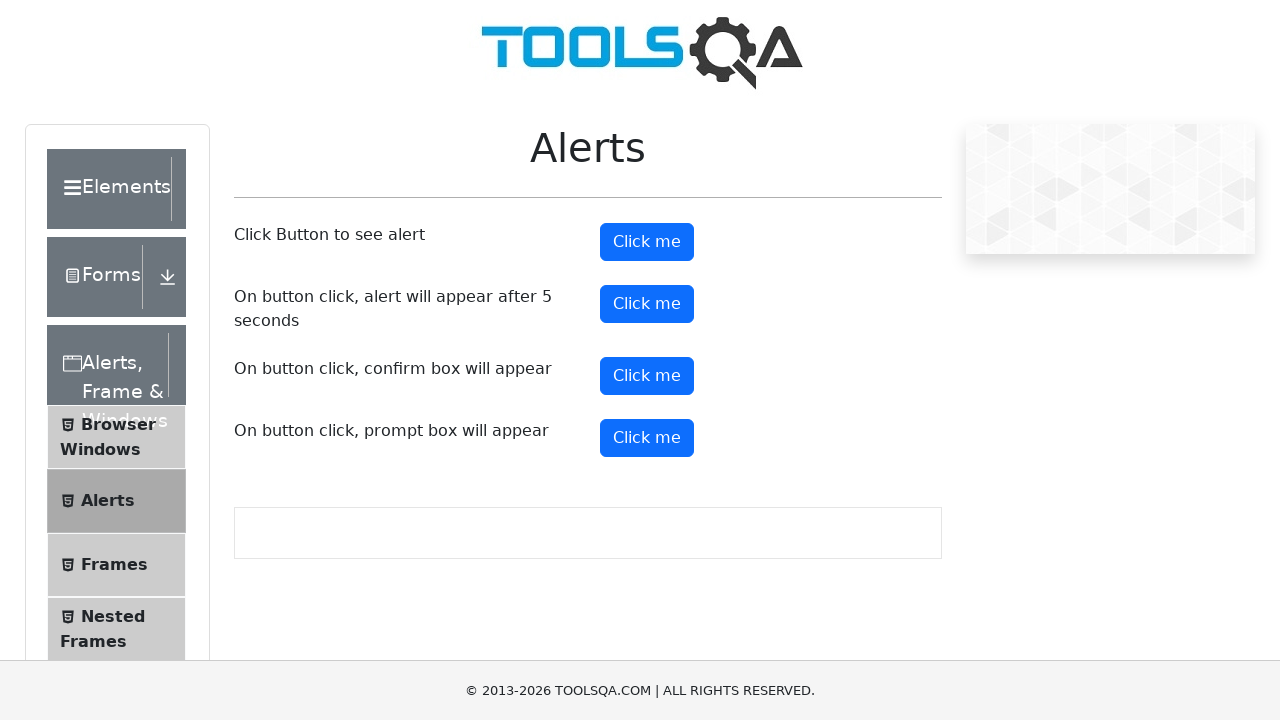

Set up dialog handler to accept prompt with 'Ivan'
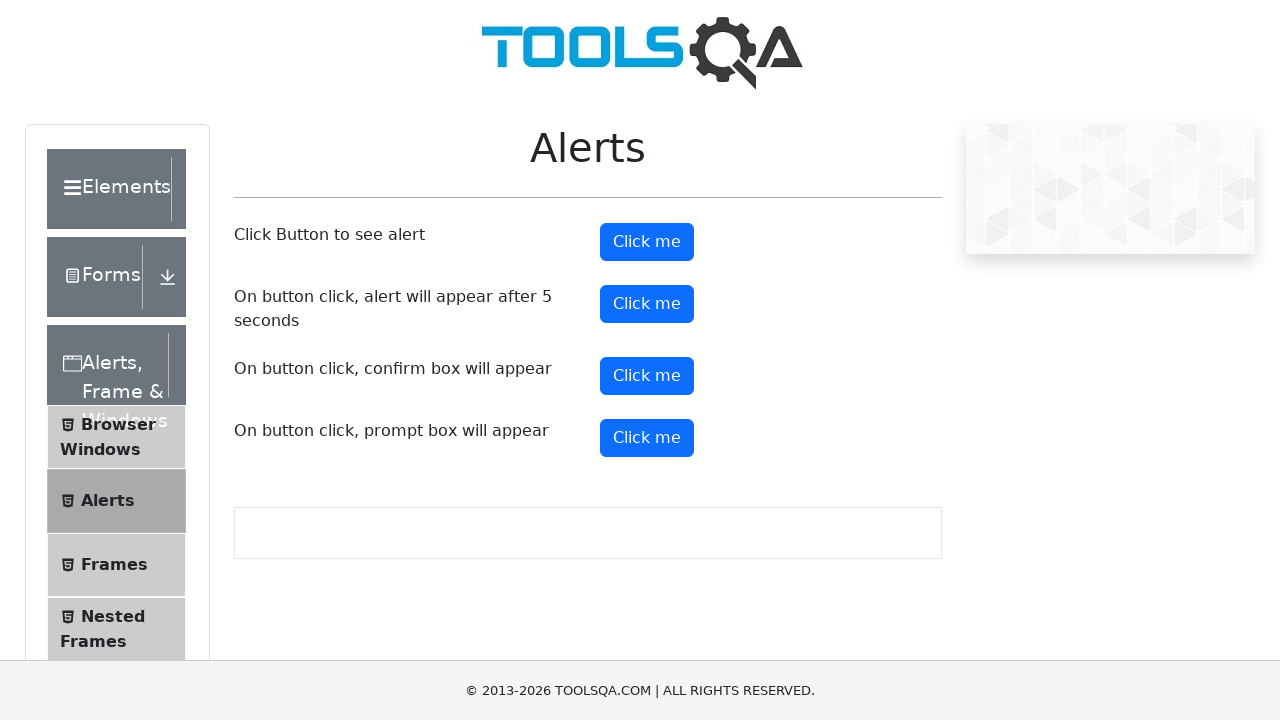

Clicked prompt button to trigger alert at (647, 438) on #promtButton
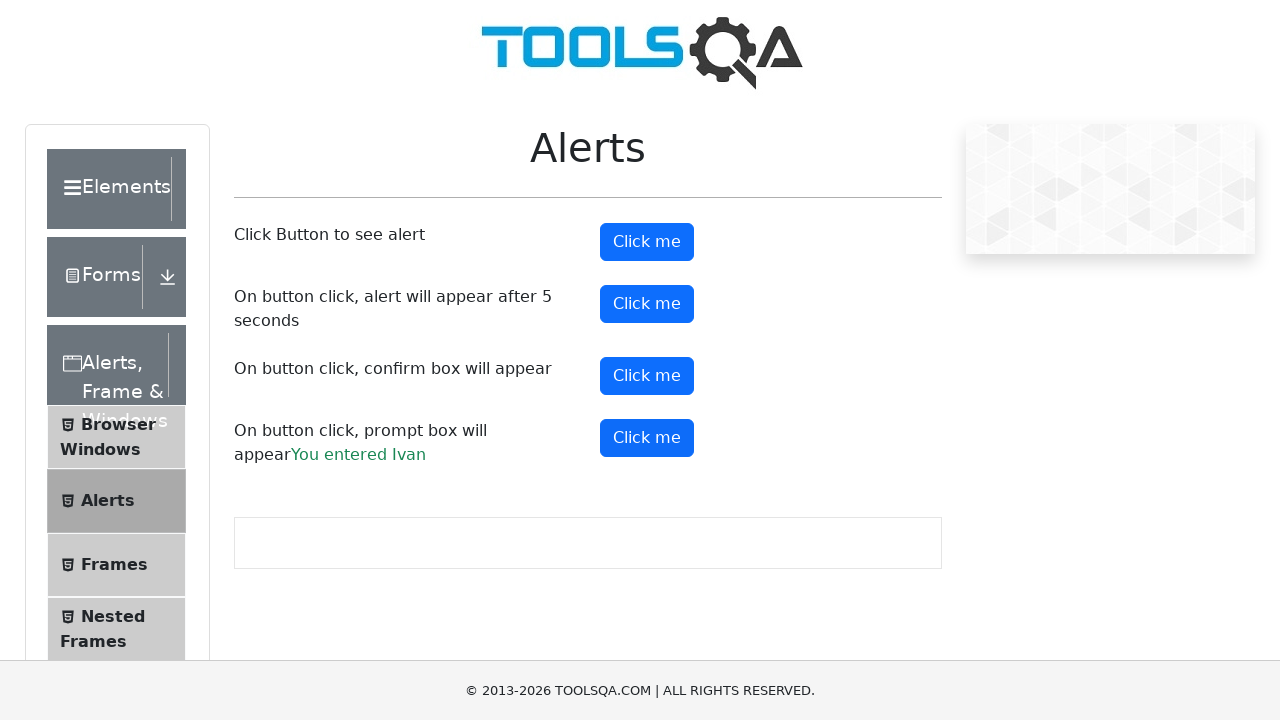

Prompt result element loaded and displayed 'Ivan'
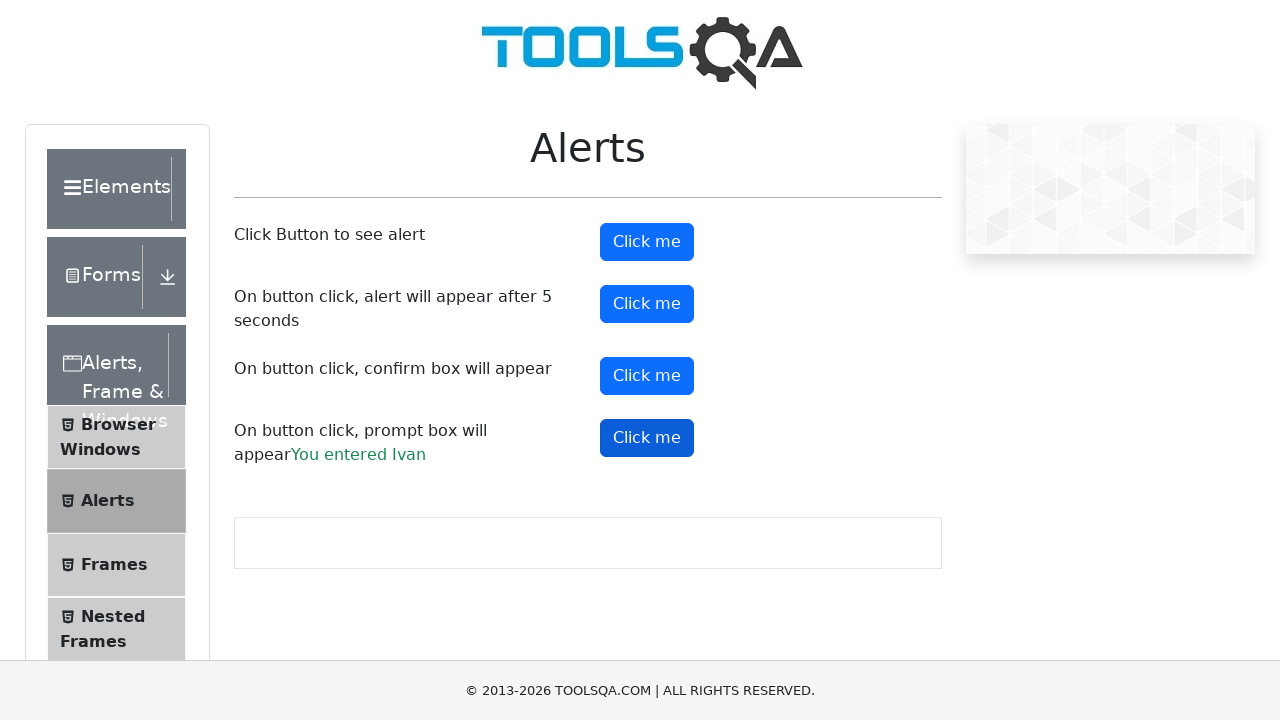

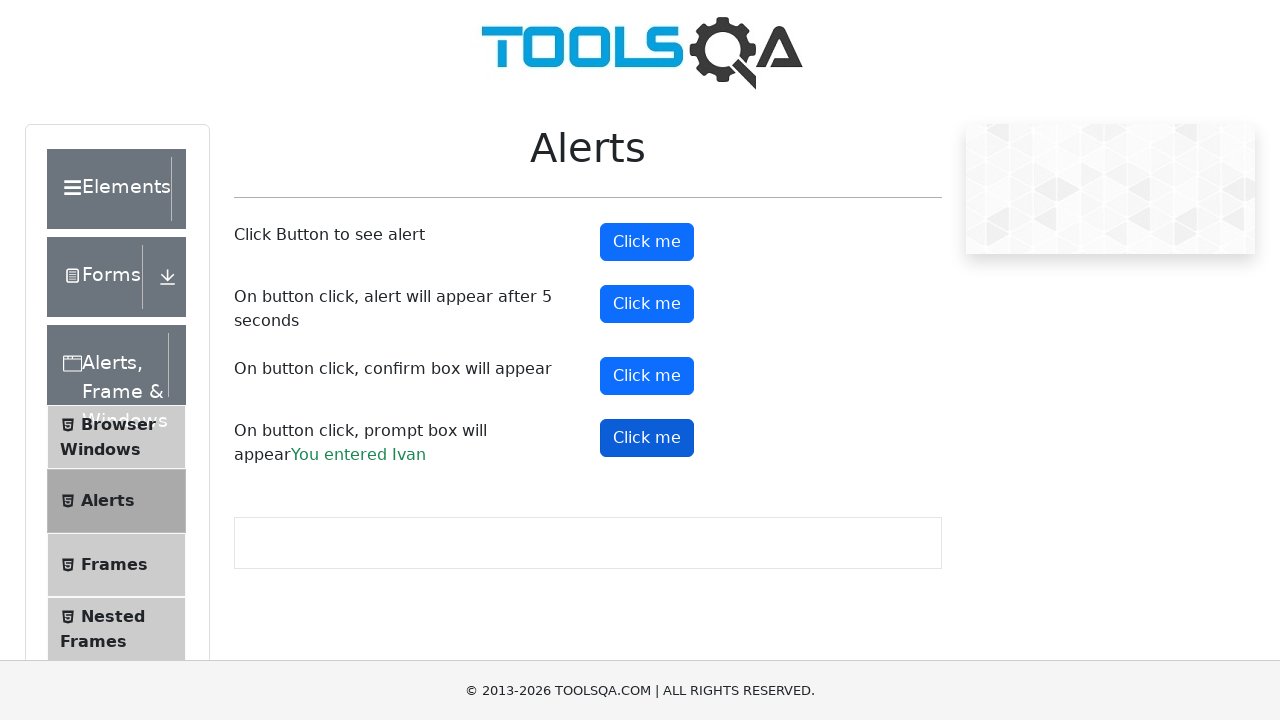